Tests browser window management by maximizing the window and then switching to fullscreen mode on the Cydeo website

Starting URL: https://www.cydeo.com

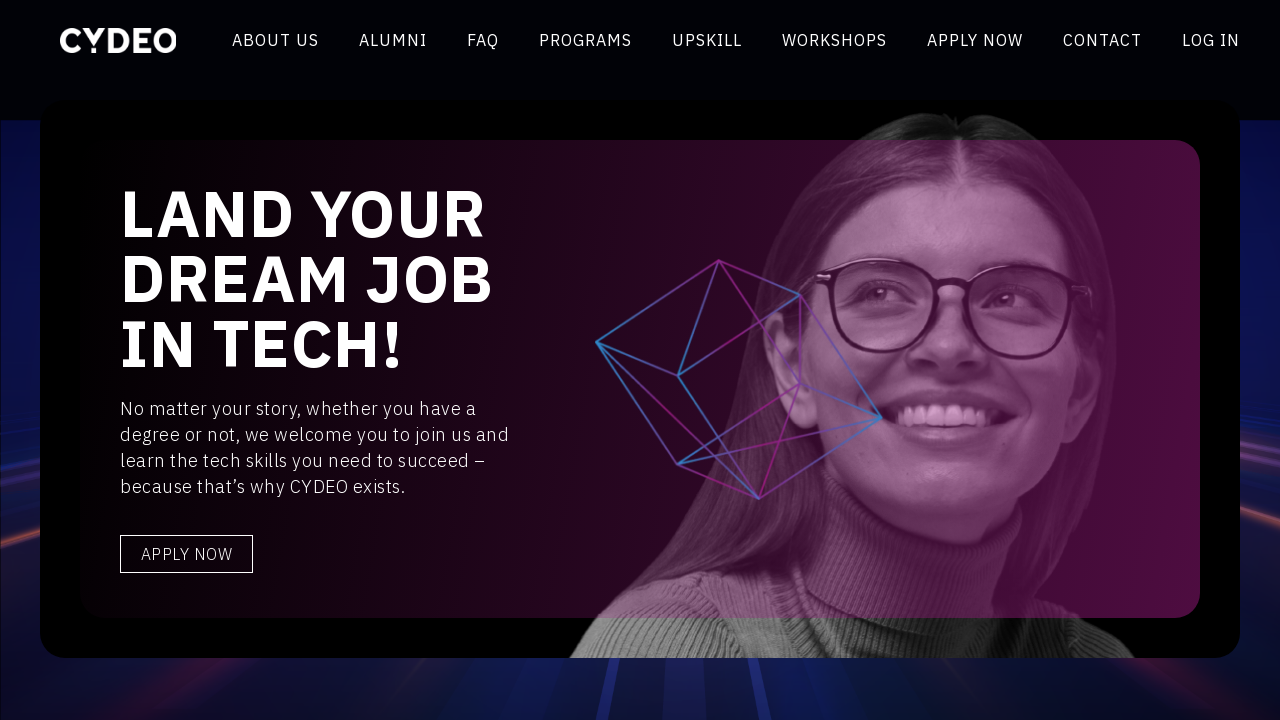

Set viewport size to 1920x1080 to maximize browser window
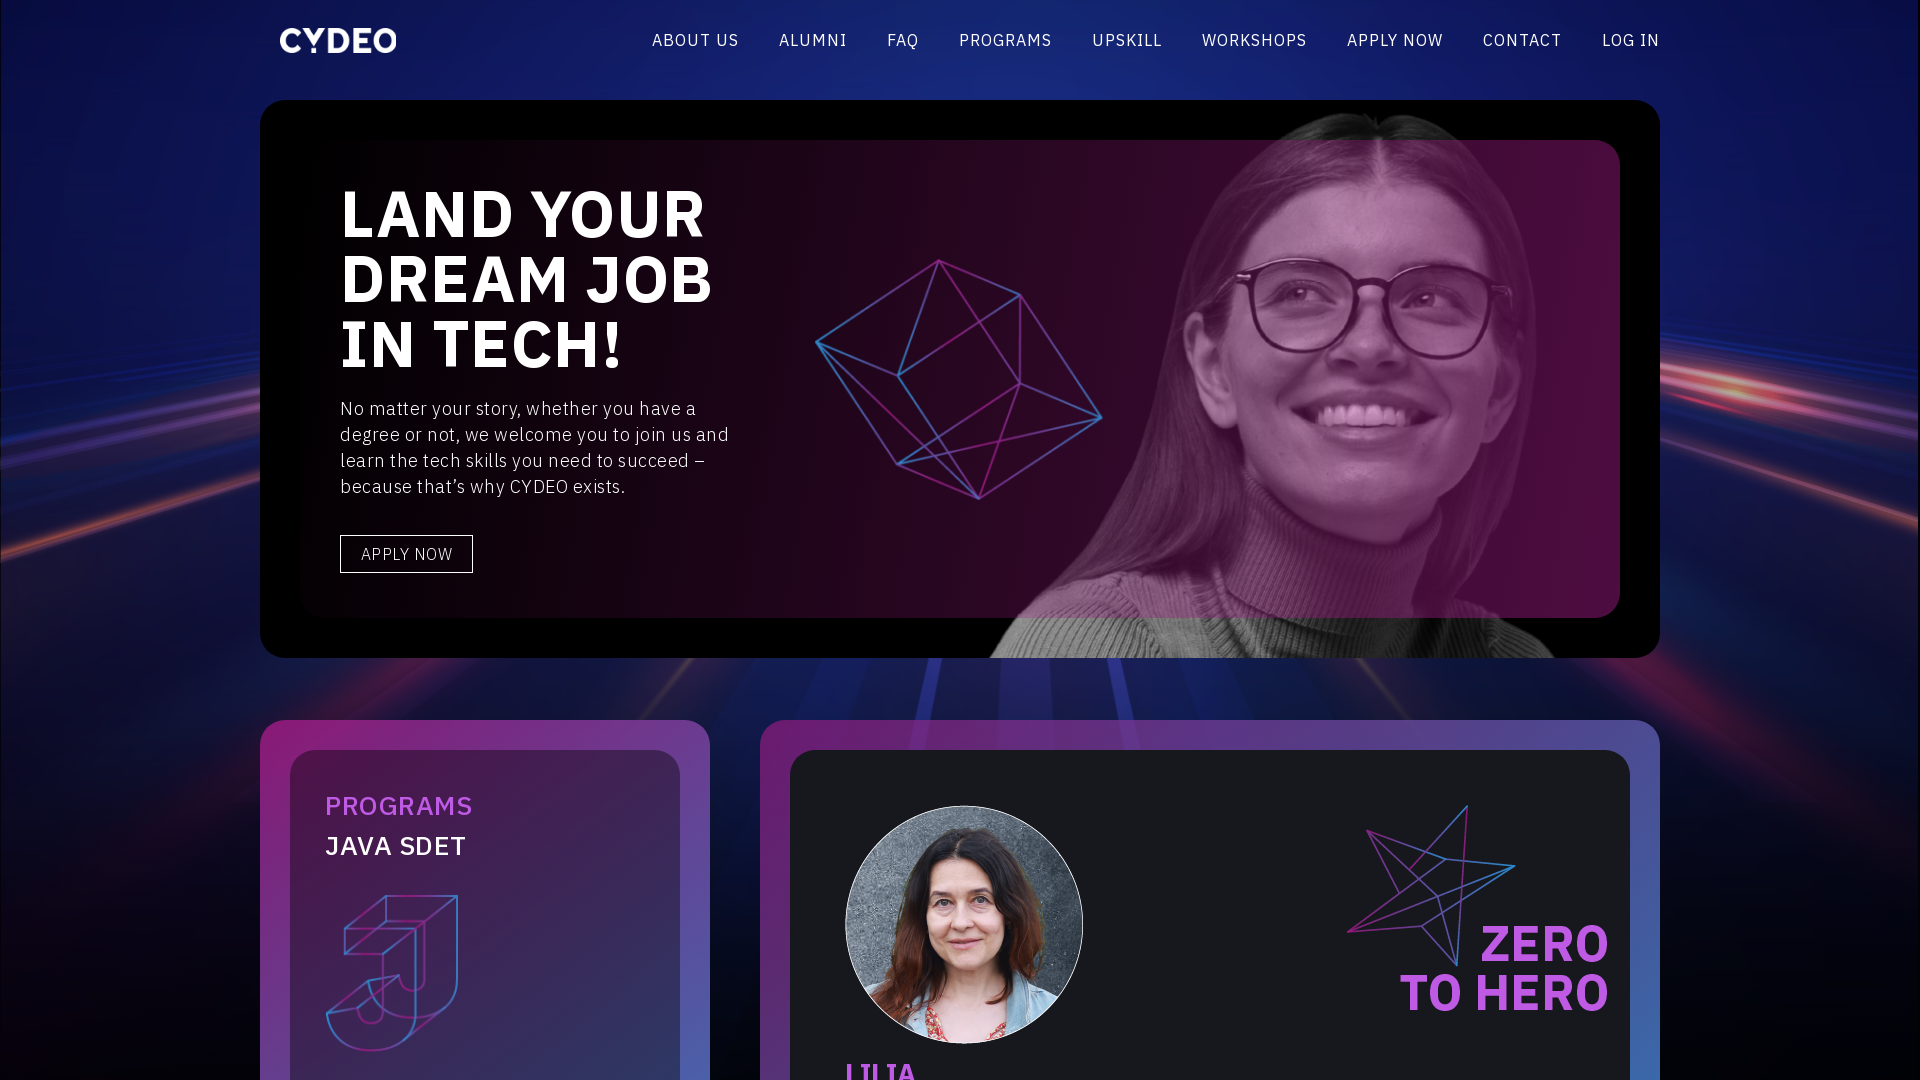

Executed JavaScript to request fullscreen mode
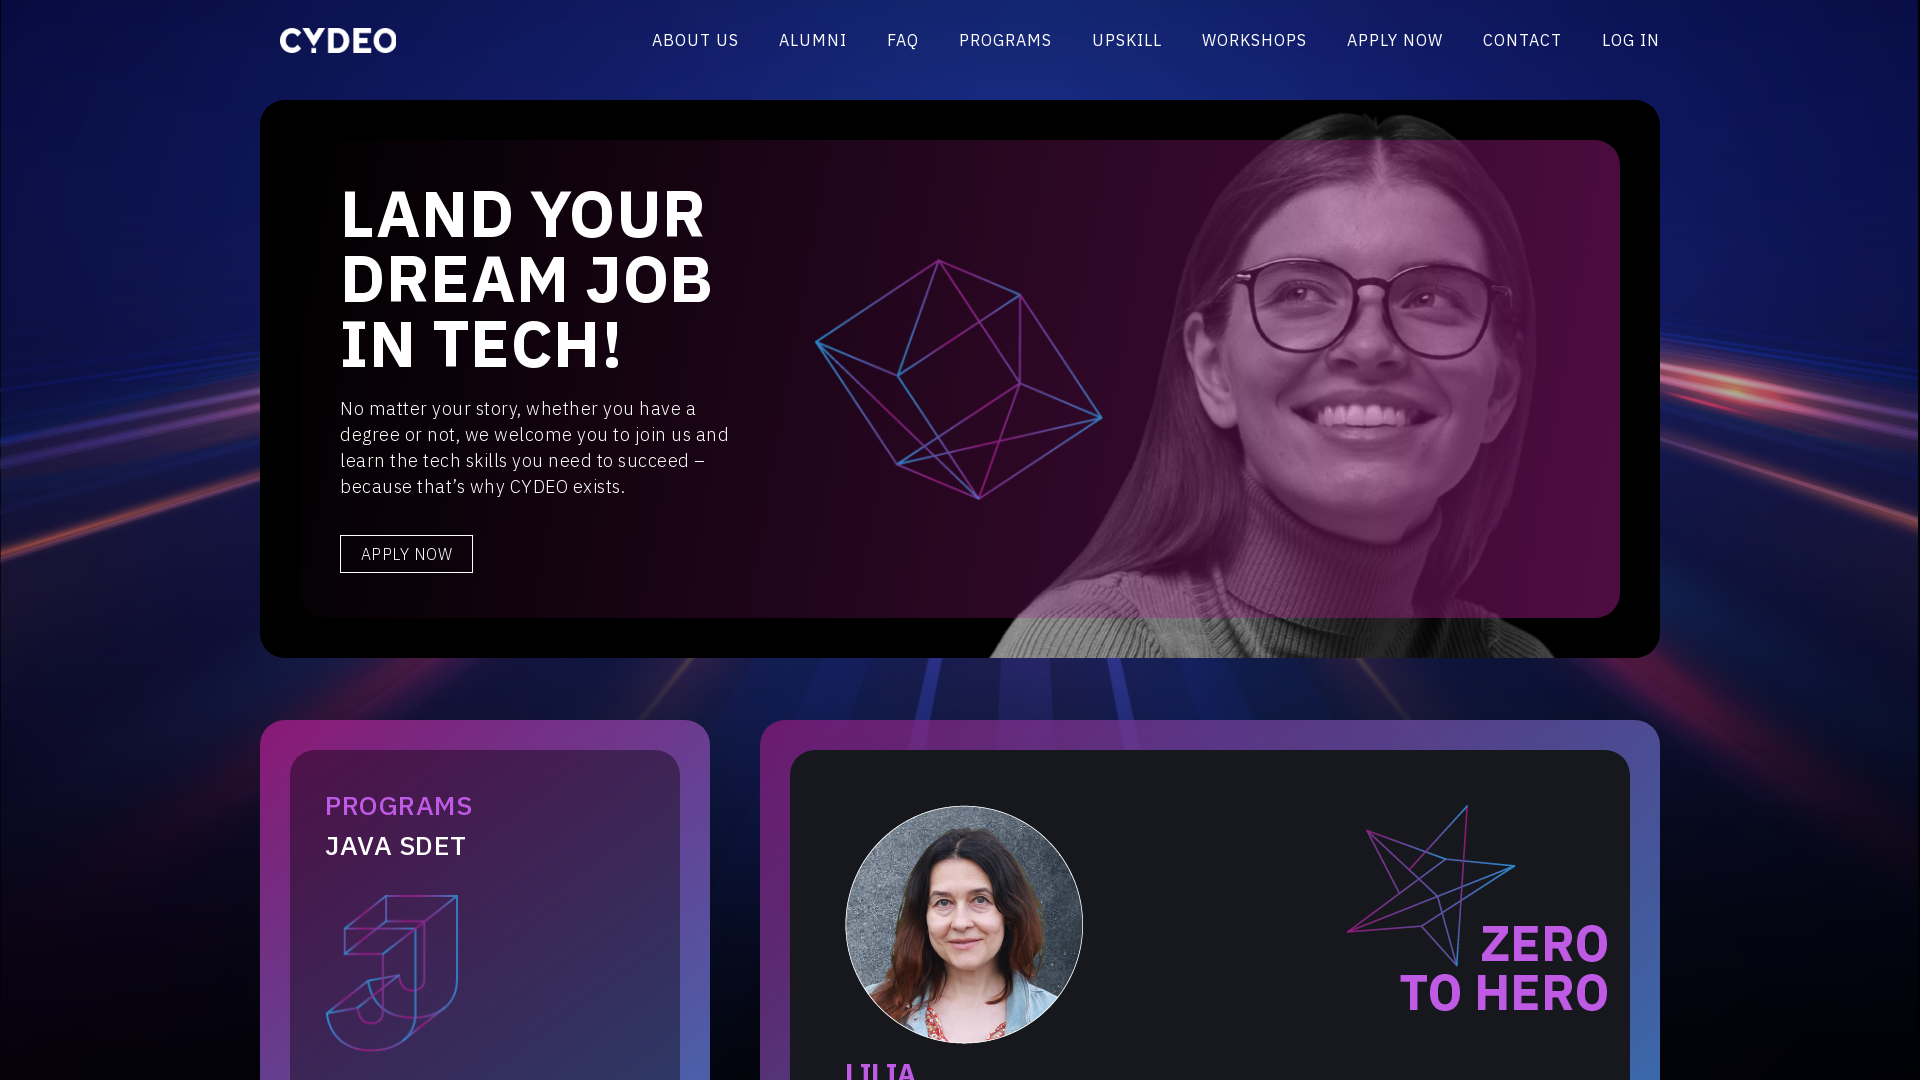

Waited 1 second for fullscreen mode to apply
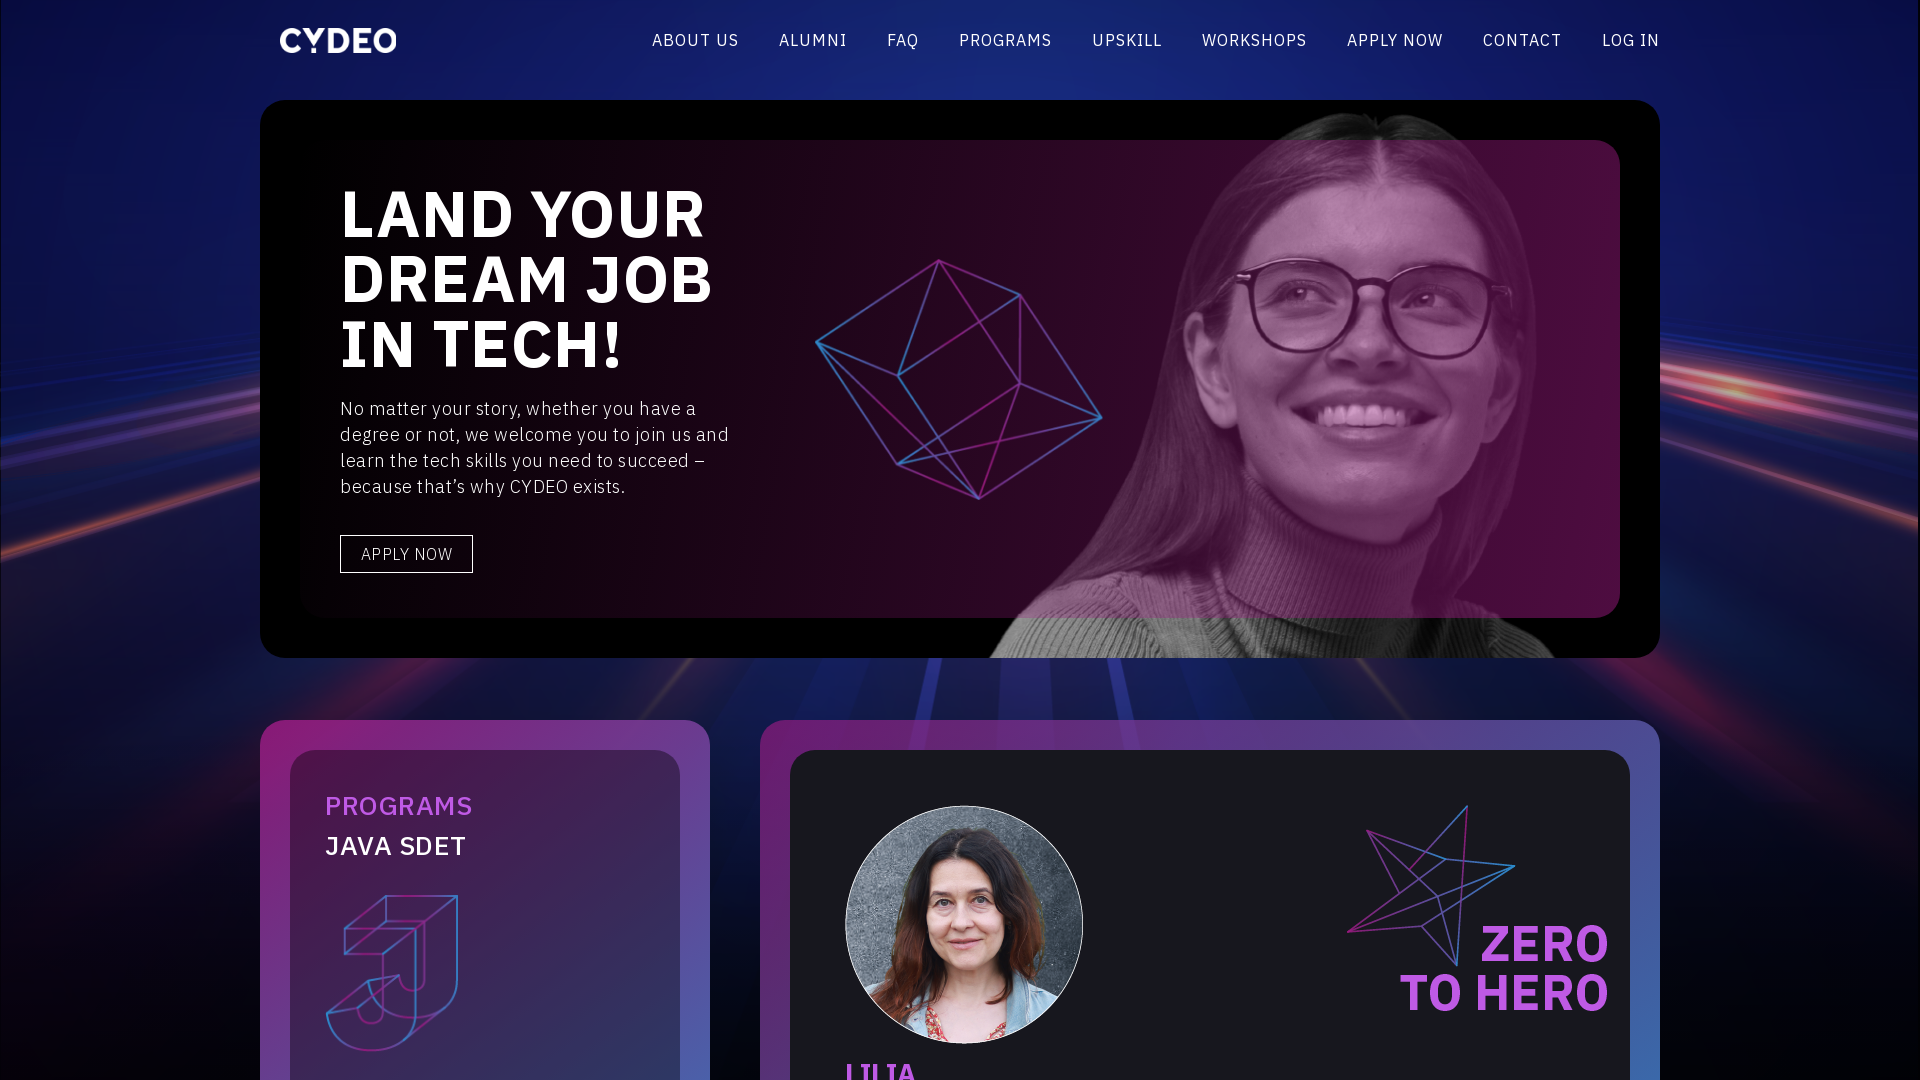

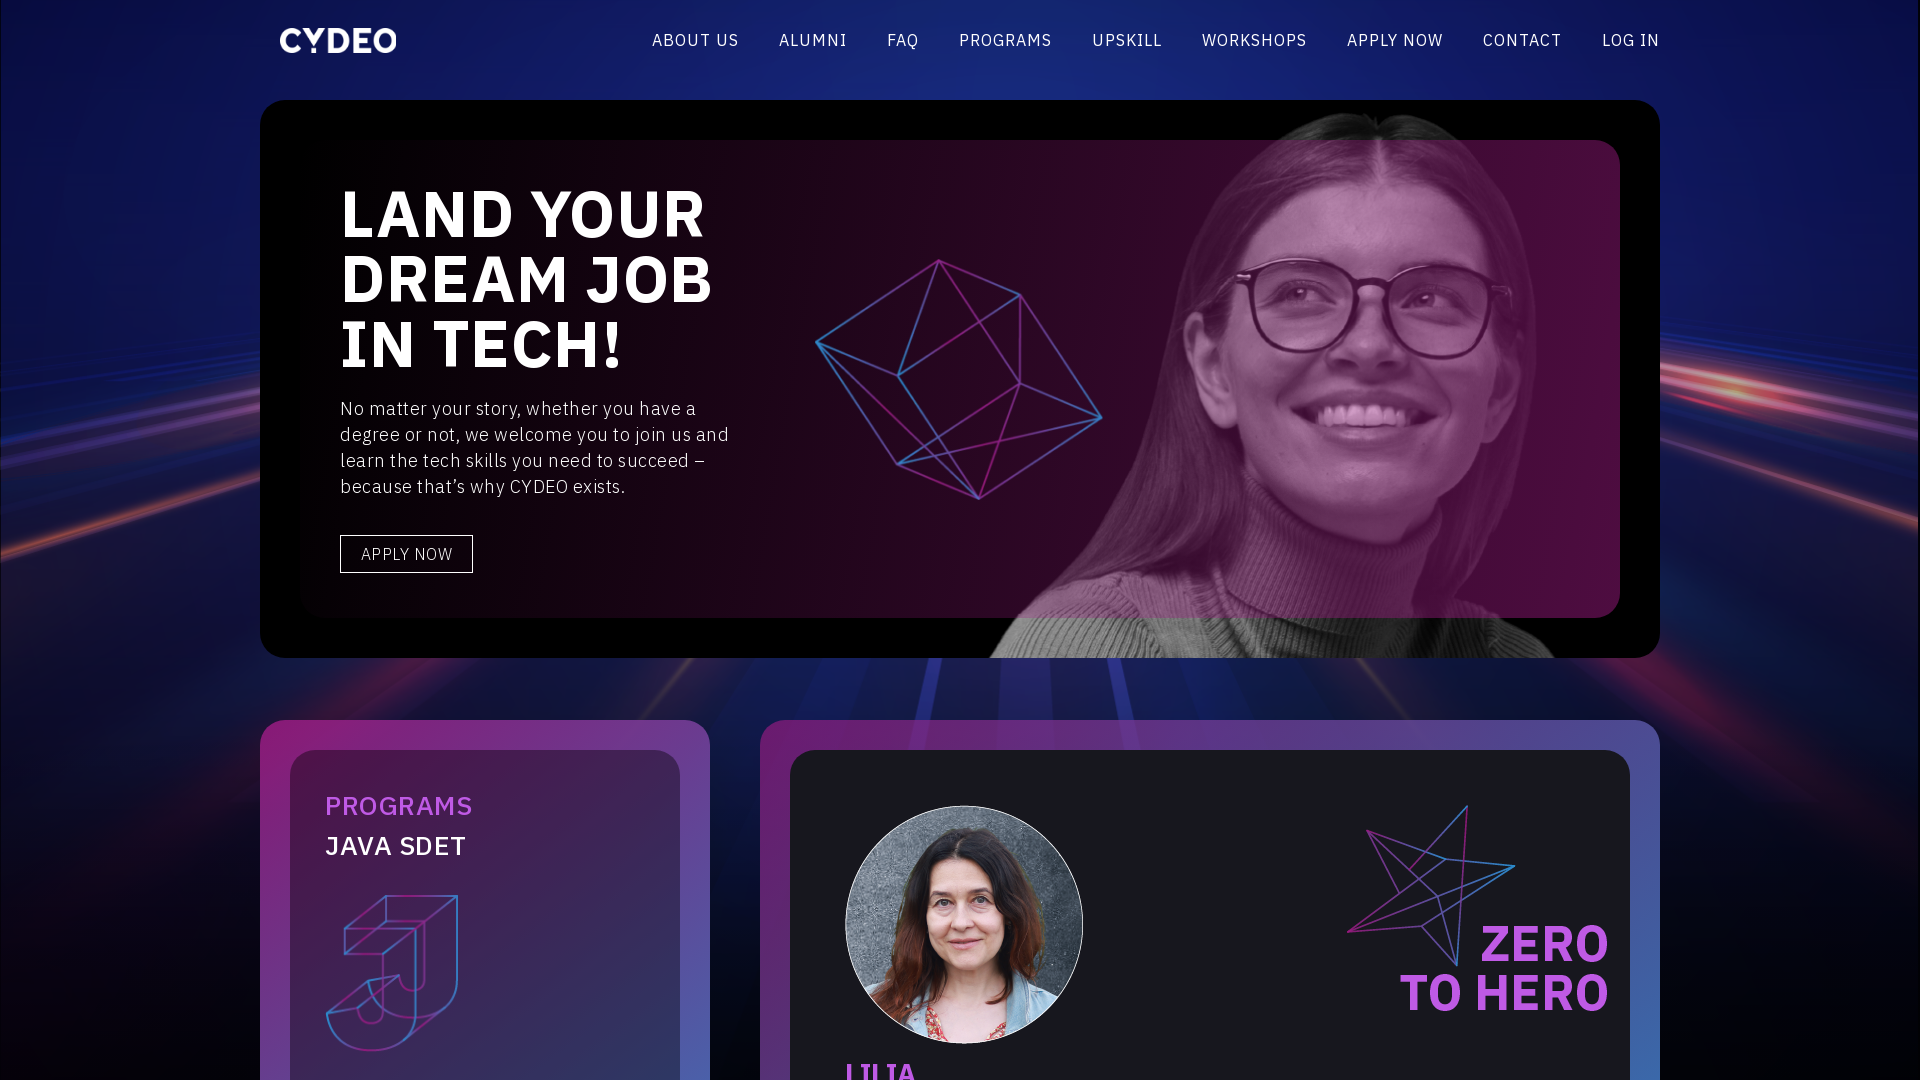